Tests modal dialog functionality by clicking a button to open a modal and then clicking the close button using JavaScript execution to dismiss it

Starting URL: https://formy-project.herokuapp.com/modal

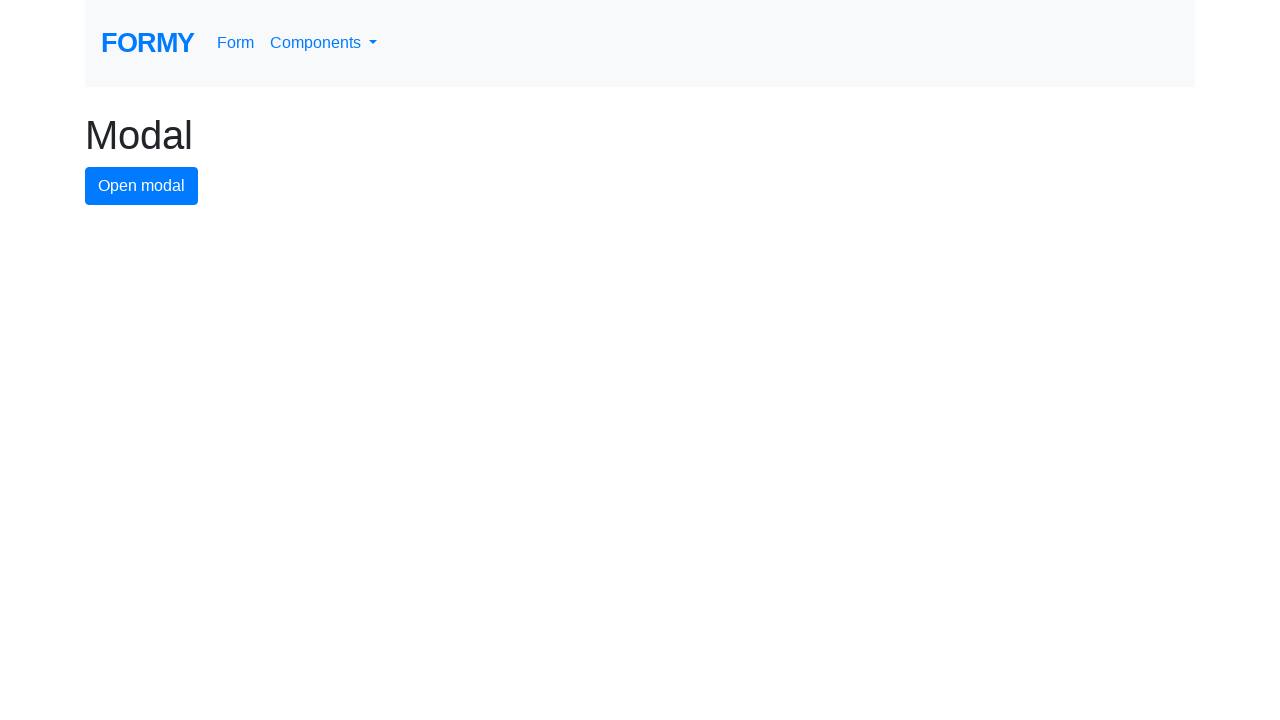

Clicked button to open modal dialog at (142, 186) on #modal-button
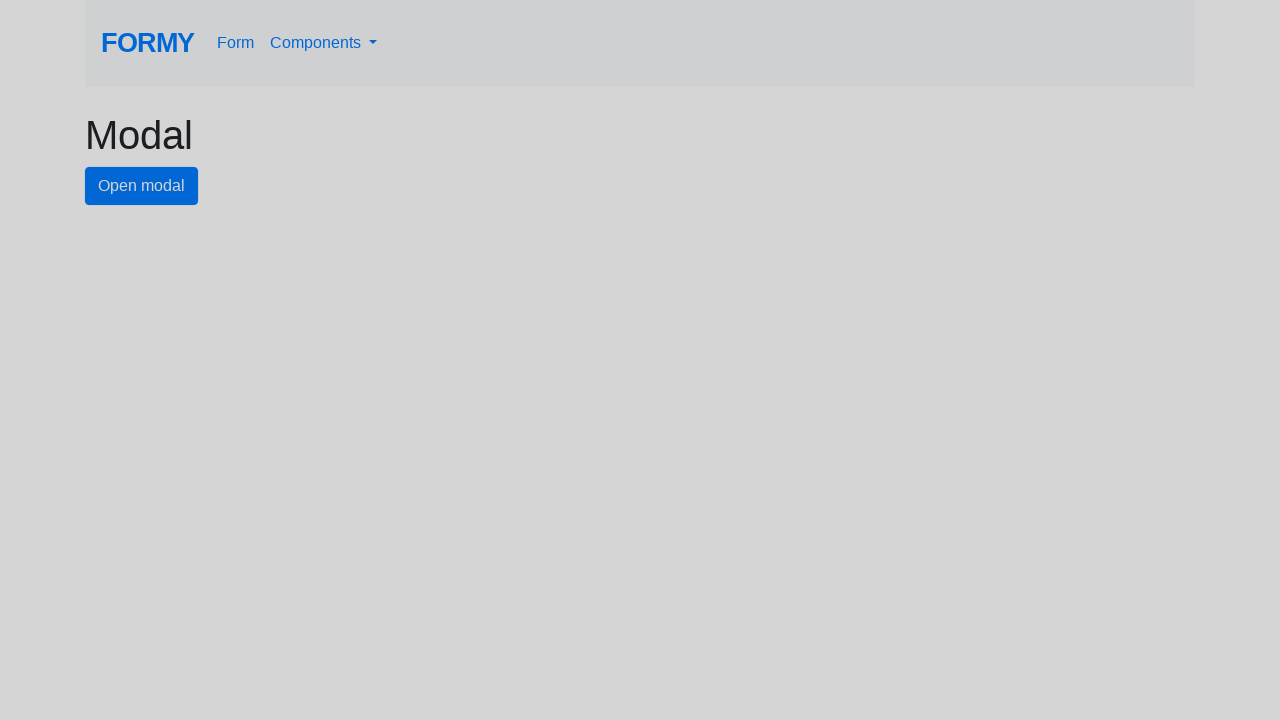

Modal dialog appeared with close button visible
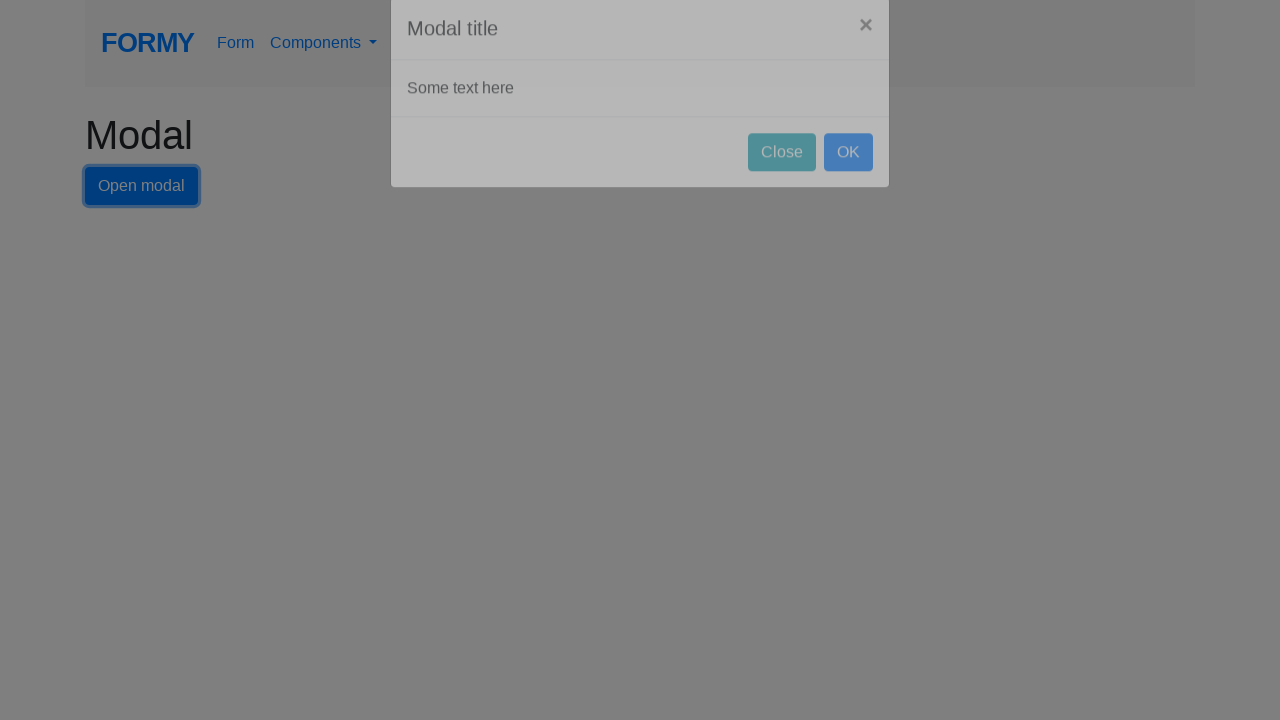

Clicked close button to dismiss modal dialog at (782, 184) on #close-button
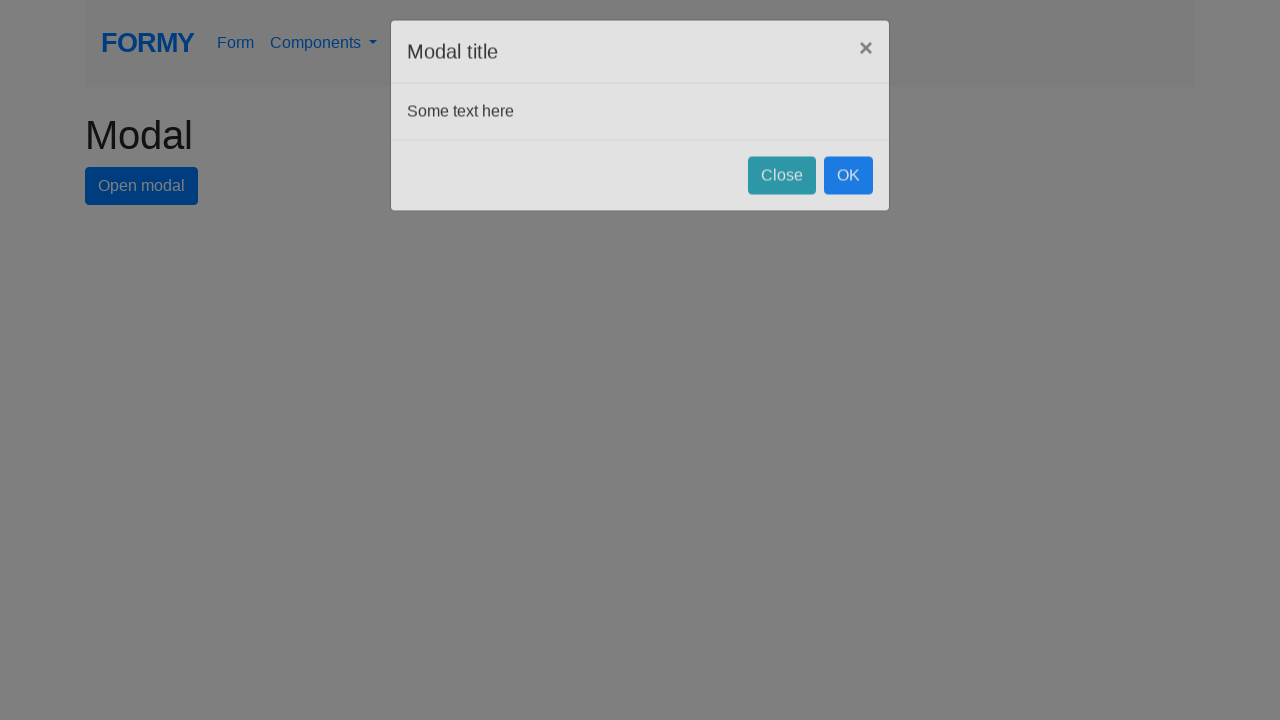

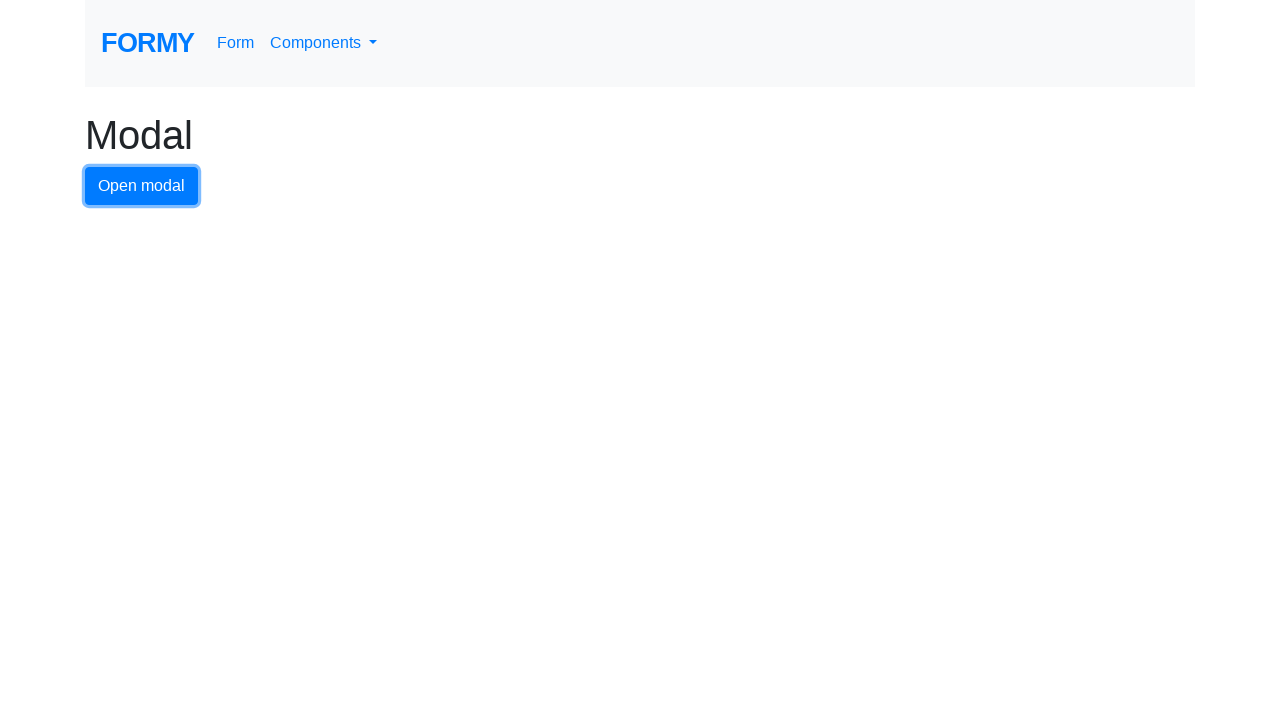